Tests opening footer links in new tabs and retrieving their titles by iterating through links in the first footer column

Starting URL: https://www.rahulshettyacademy.com/AutomationPractice/

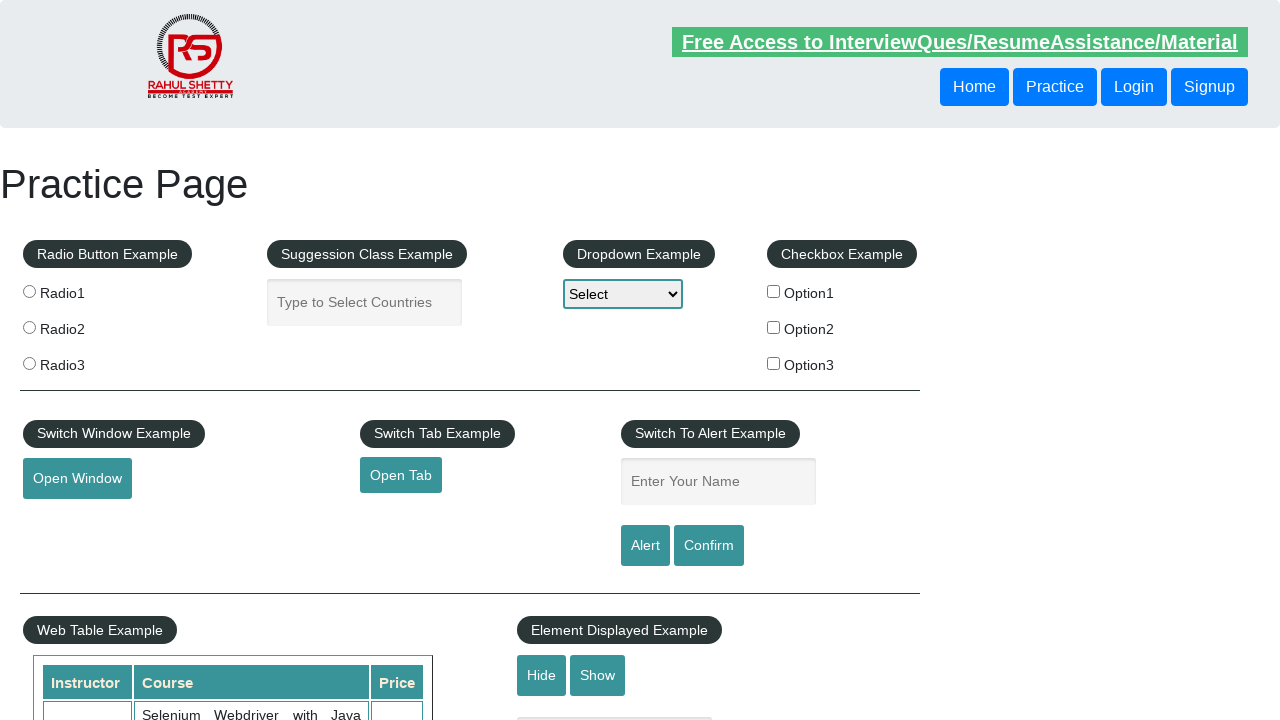

Located all links on page: 27 total links found
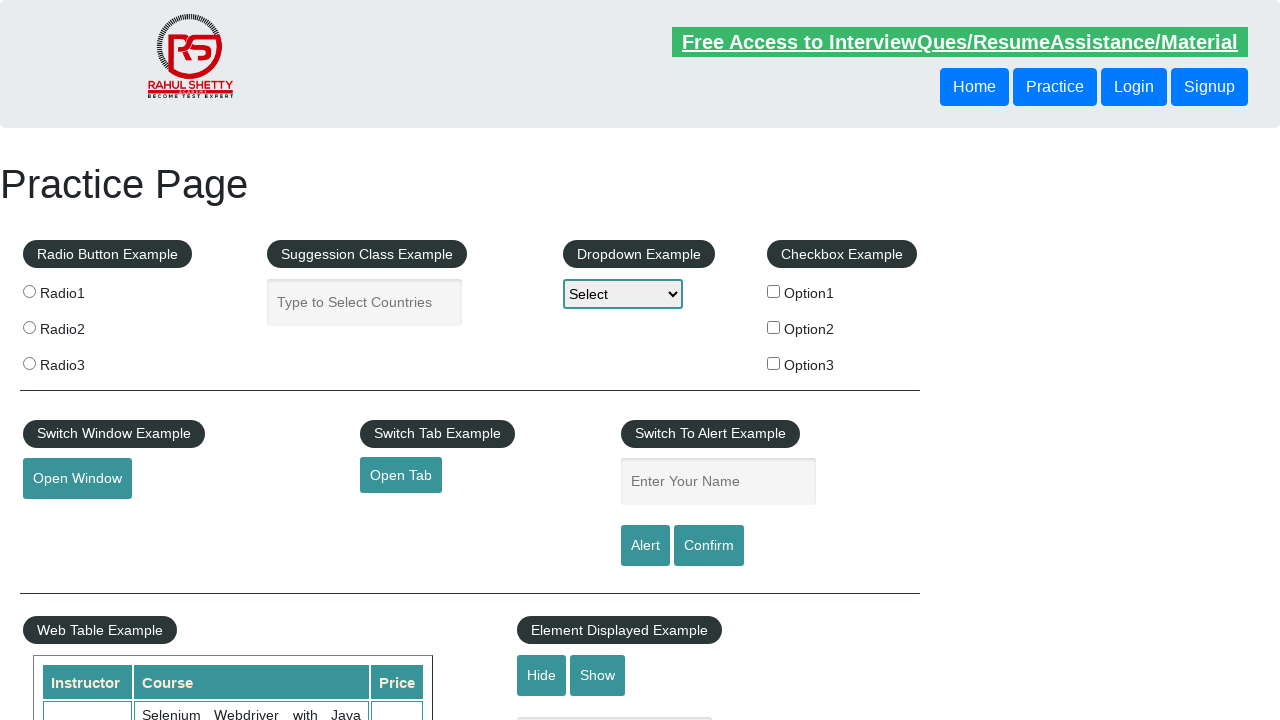

Located footer section with id 'gf-BIG'
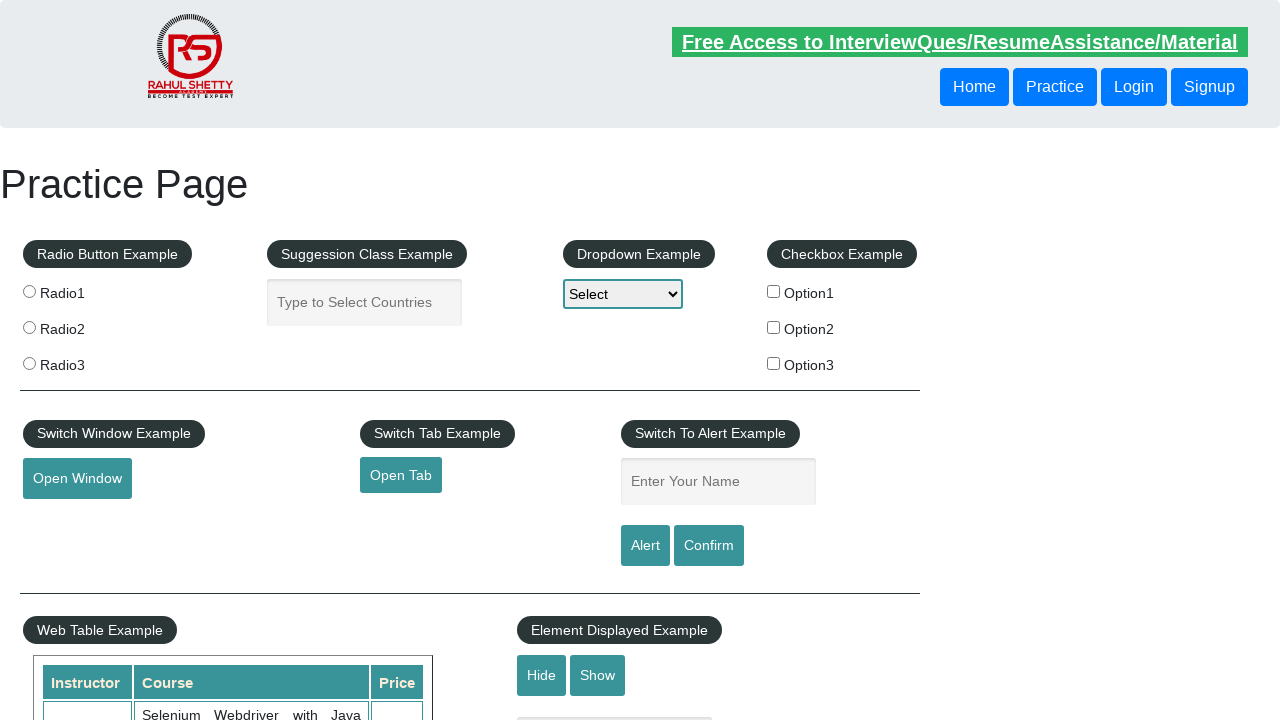

Located all links in footer section: 20 footer links found
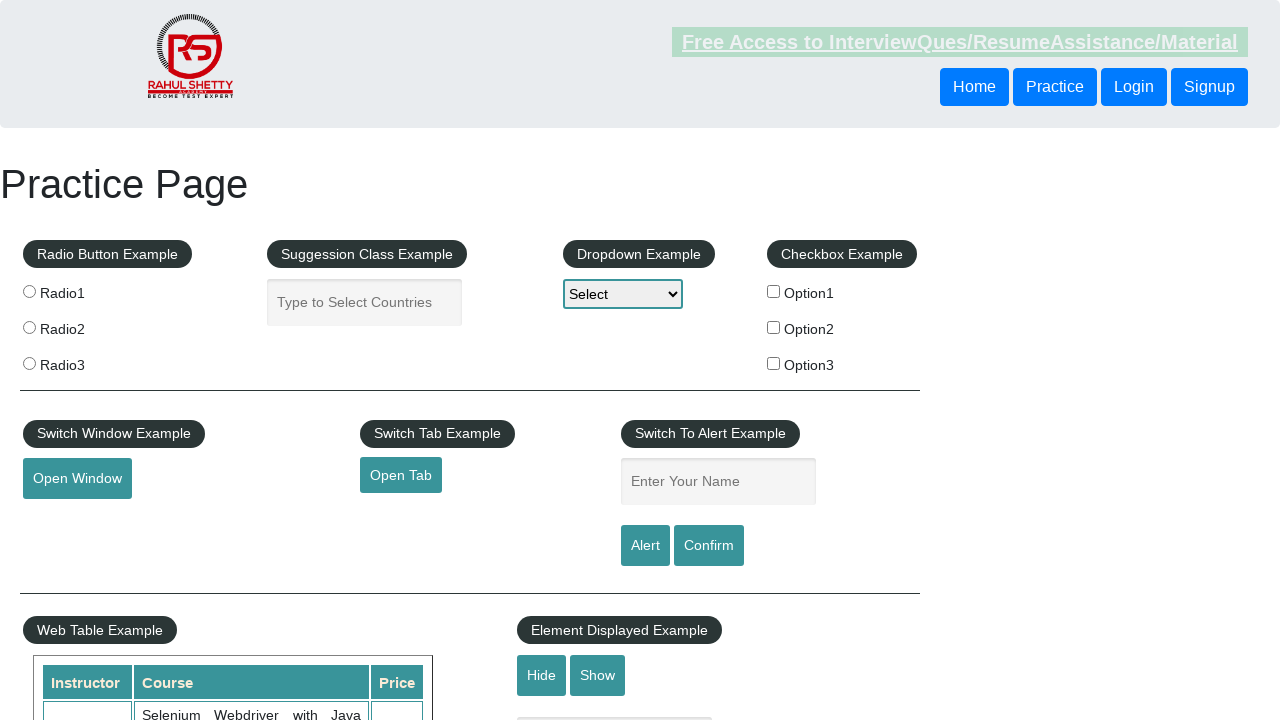

Located first footer column using XPath
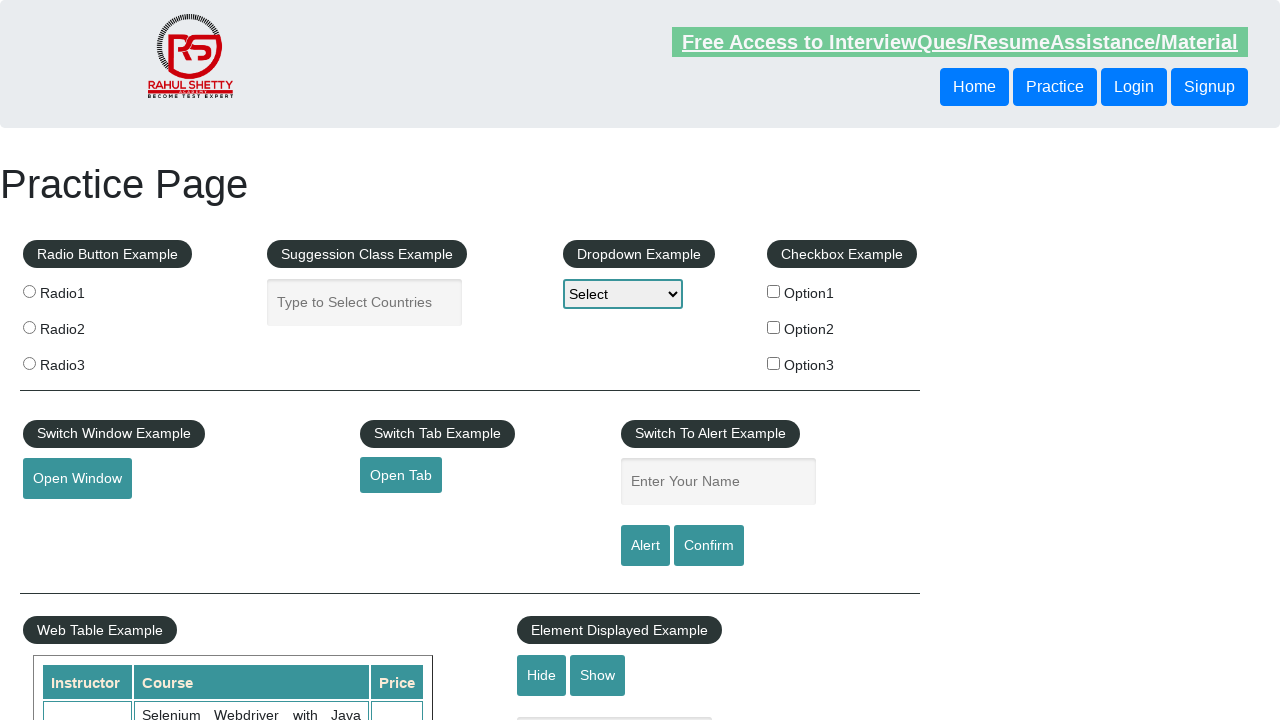

Located all links in first footer column: 0 column links found
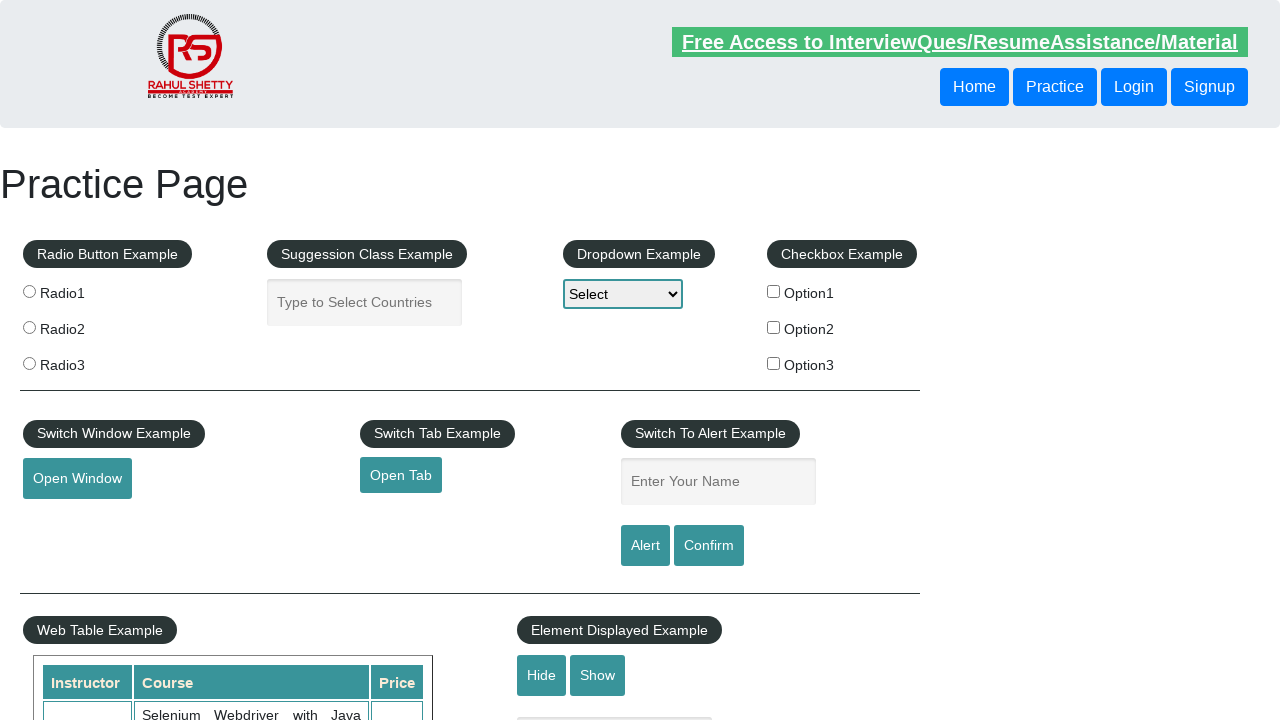

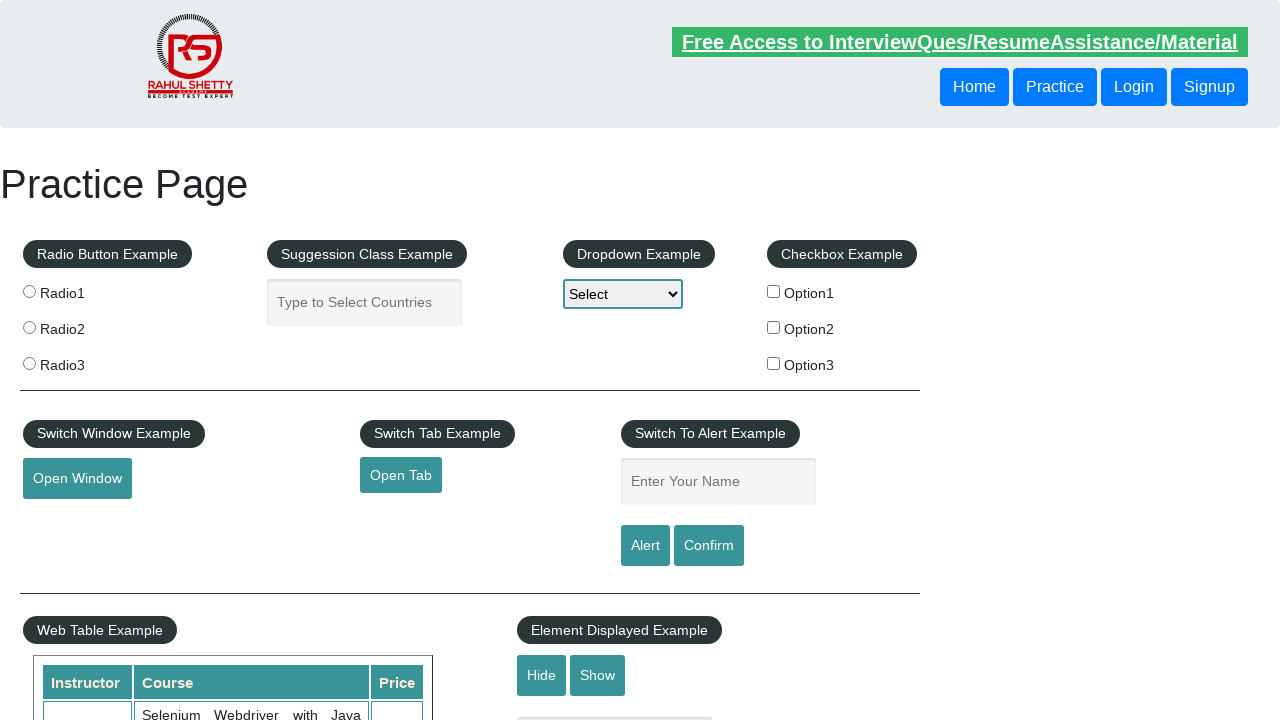